Tests tooltip functionality by hovering over an element and verifying the tooltip text appears correctly

Starting URL: https://seleniumpractise.blogspot.com/2019/09/bootstrap-tooltip-in-selenium.html#

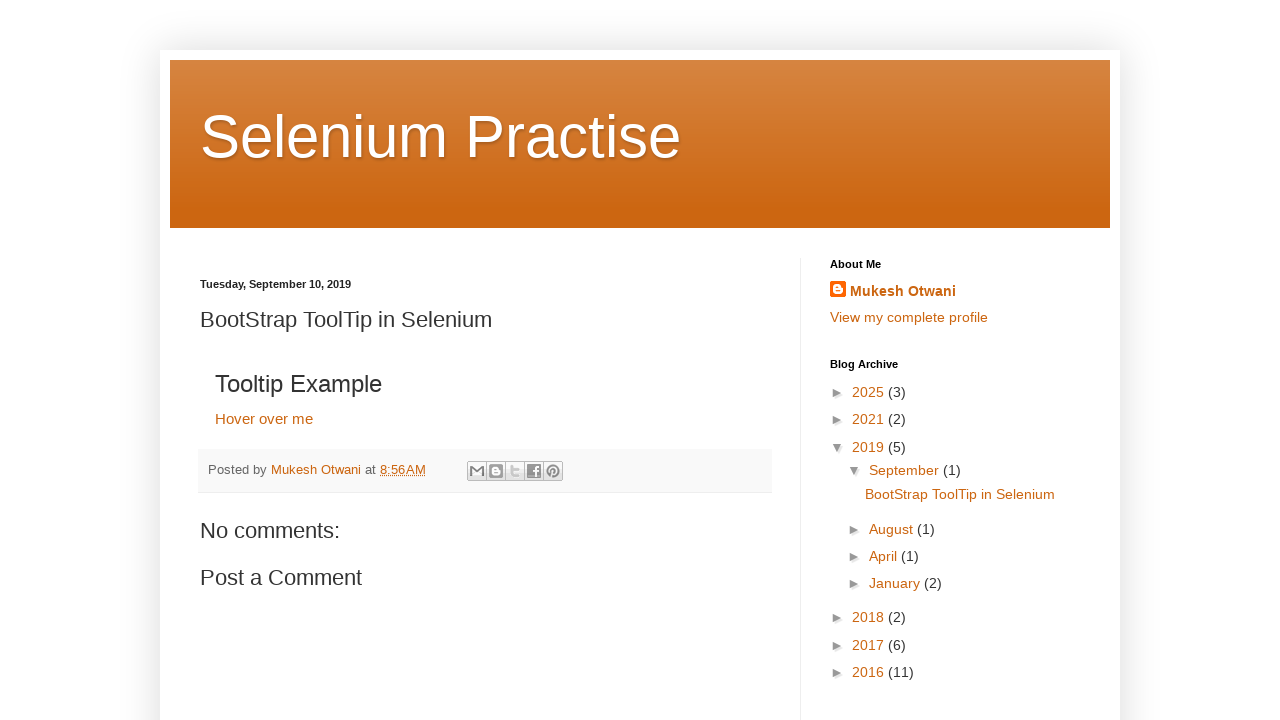

Navigated to Bootstrap tooltip test page
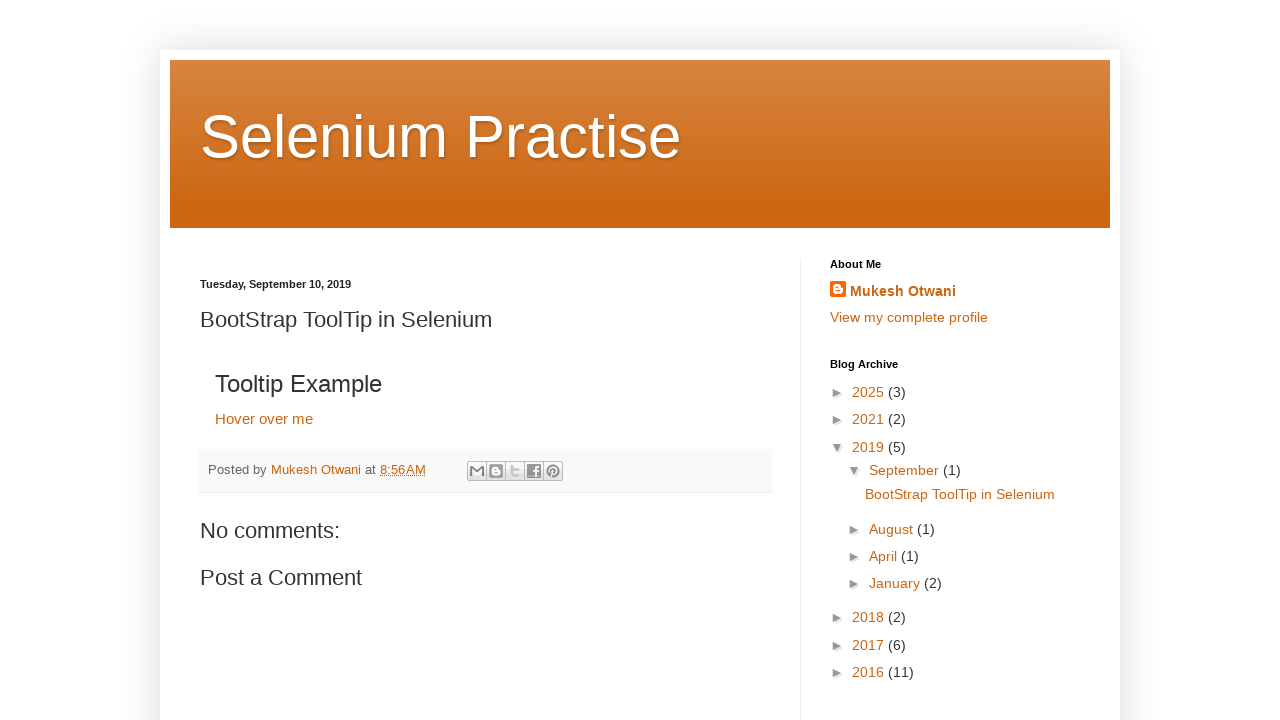

Hovered over 'Hover over me' element to trigger tooltip at (264, 418) on xpath=//a[text() = 'Hover over me']
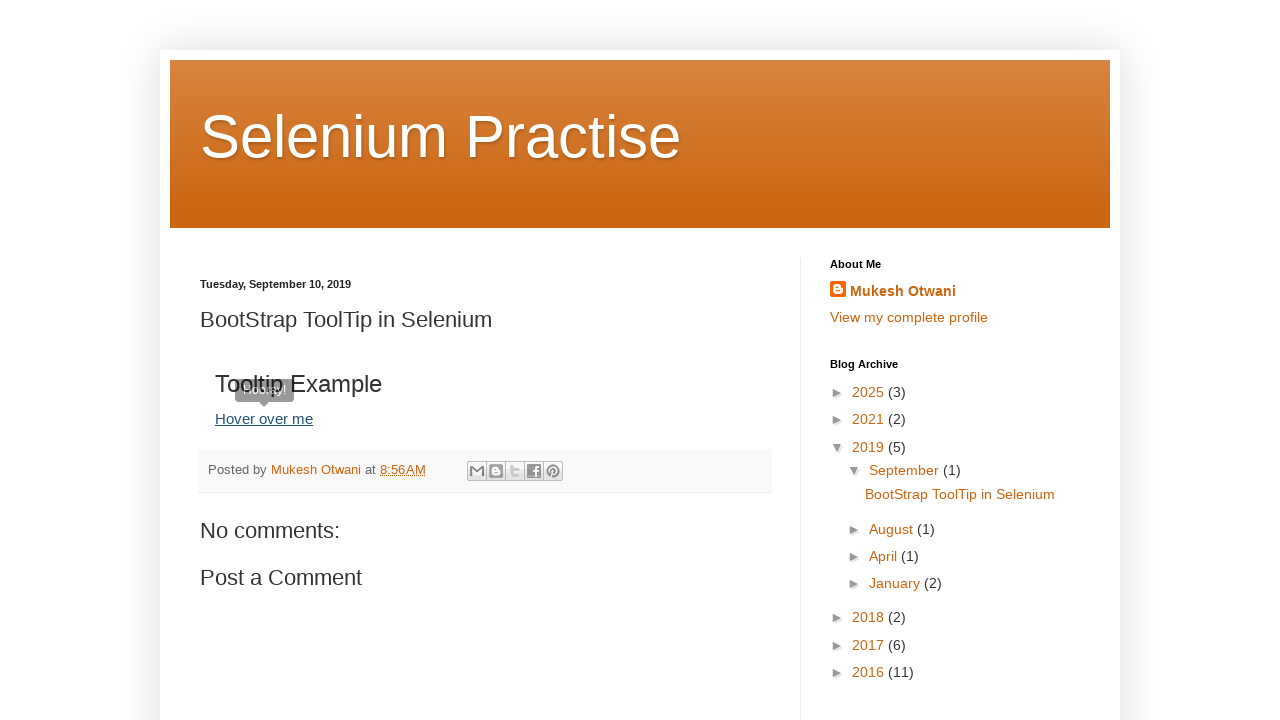

Tooltip element appeared and was located
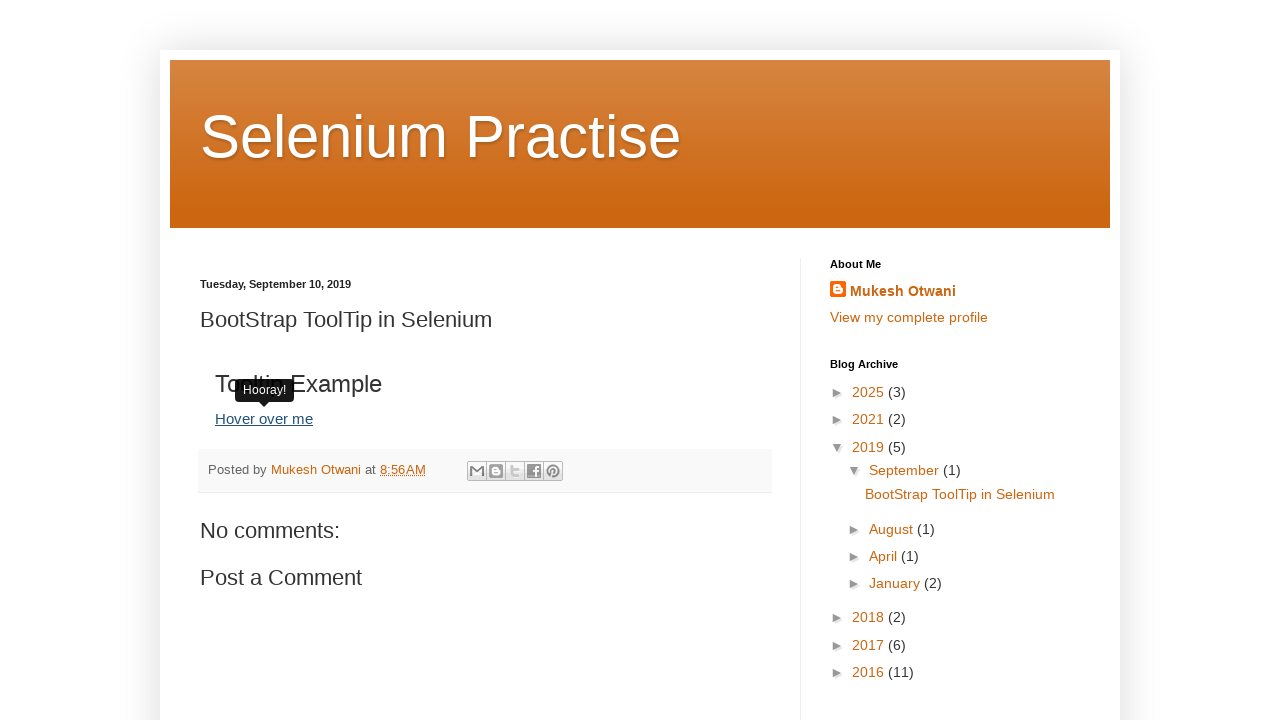

Retrieved tooltip text: 'Hooray!'
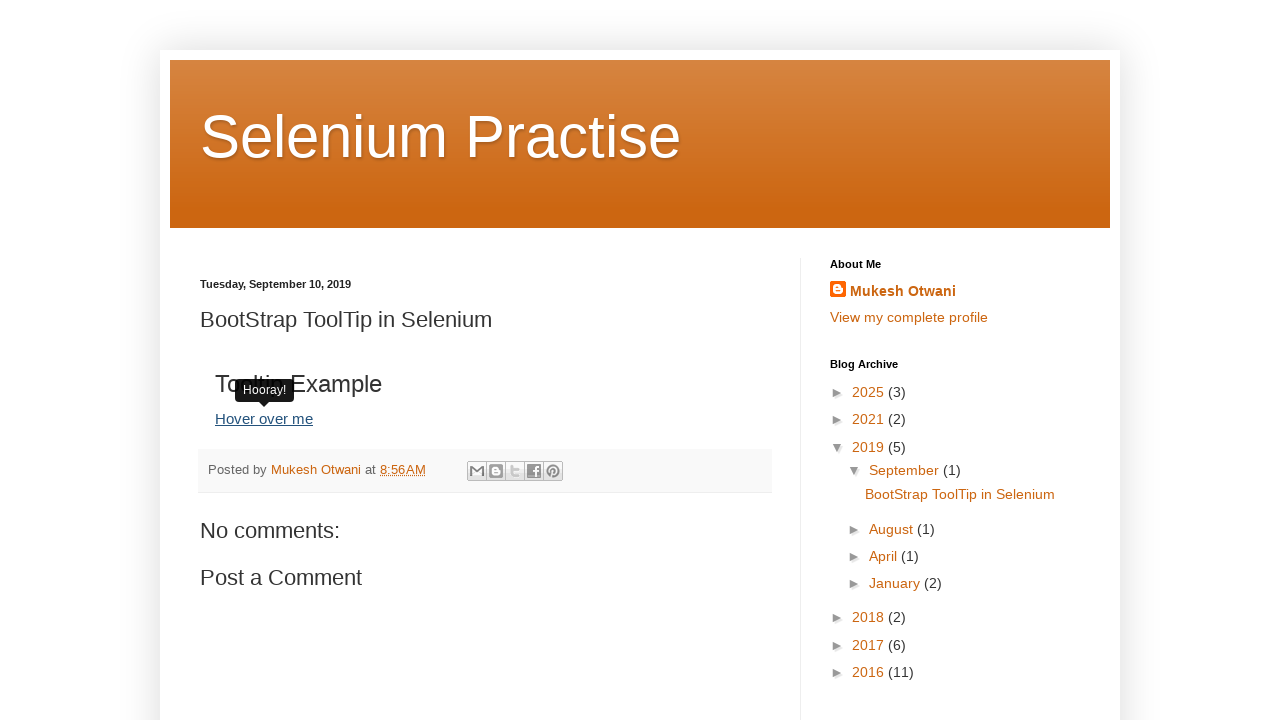

Assertion passed: tooltip text is 'Hooray!' as expected
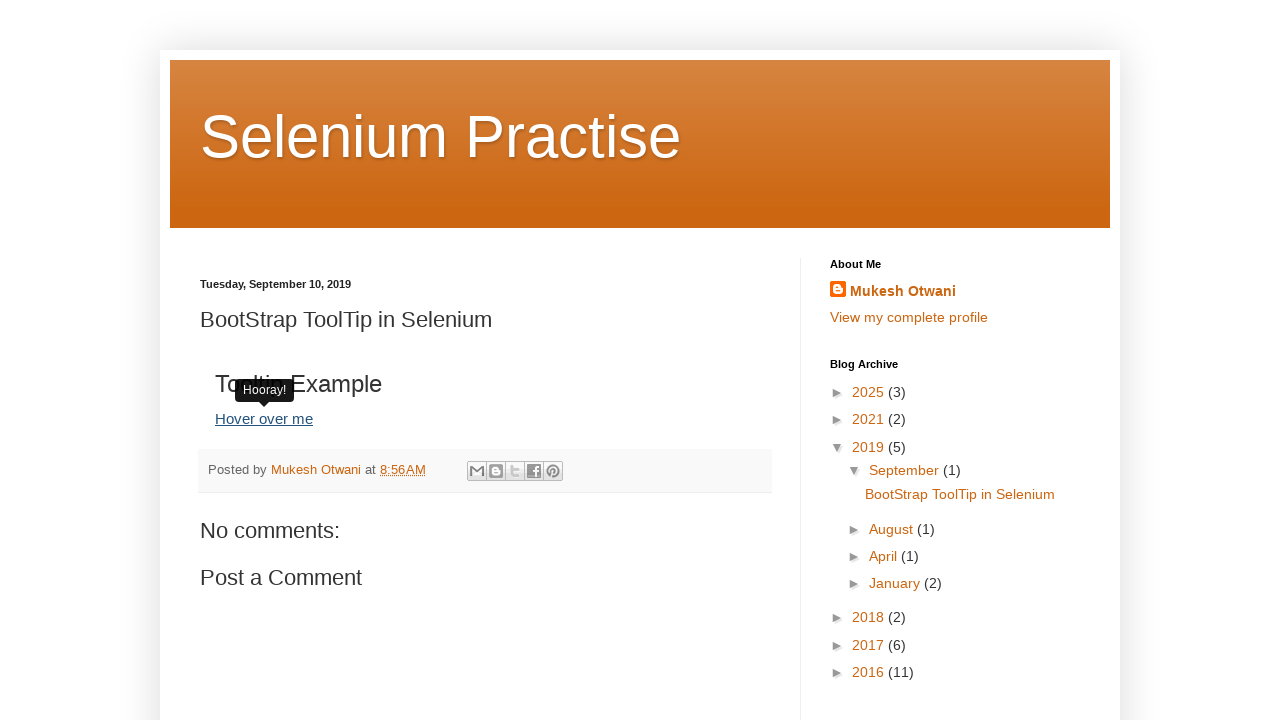

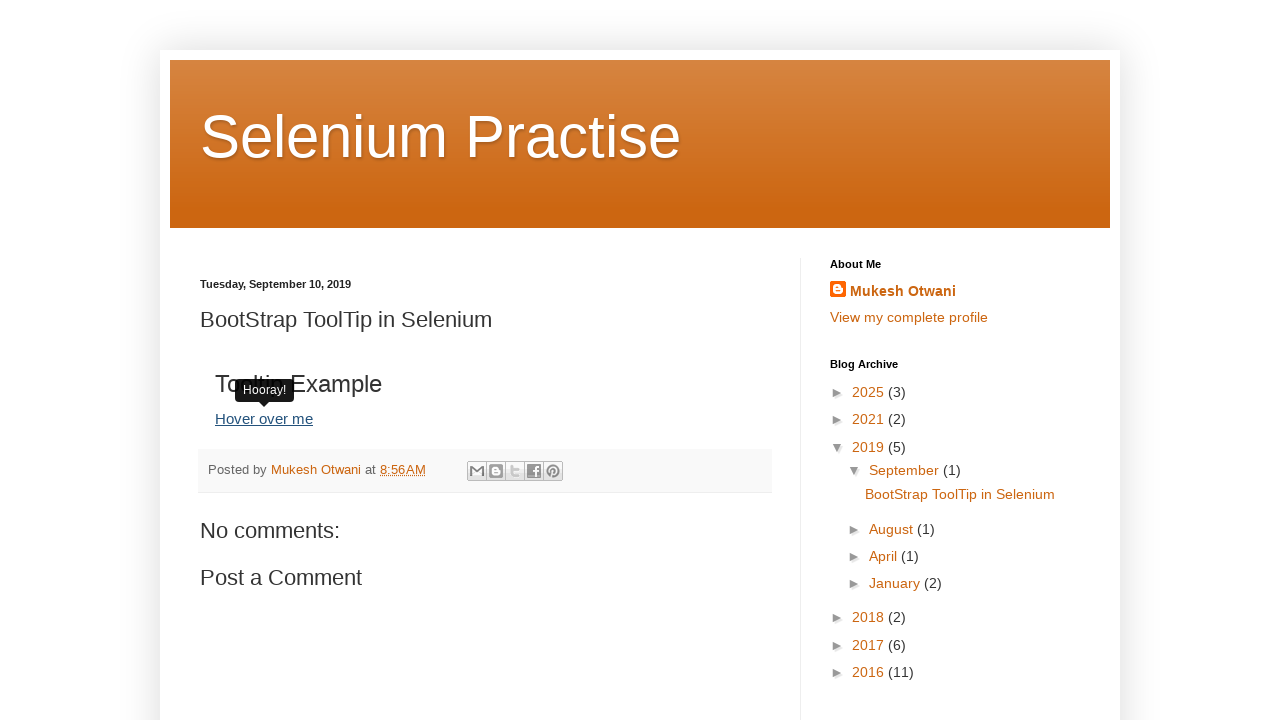